Tests input field functionality by typing text into an input field, clicking a button, and verifying the input value persists

Starting URL: https://techstepacademy.com/training-ground/

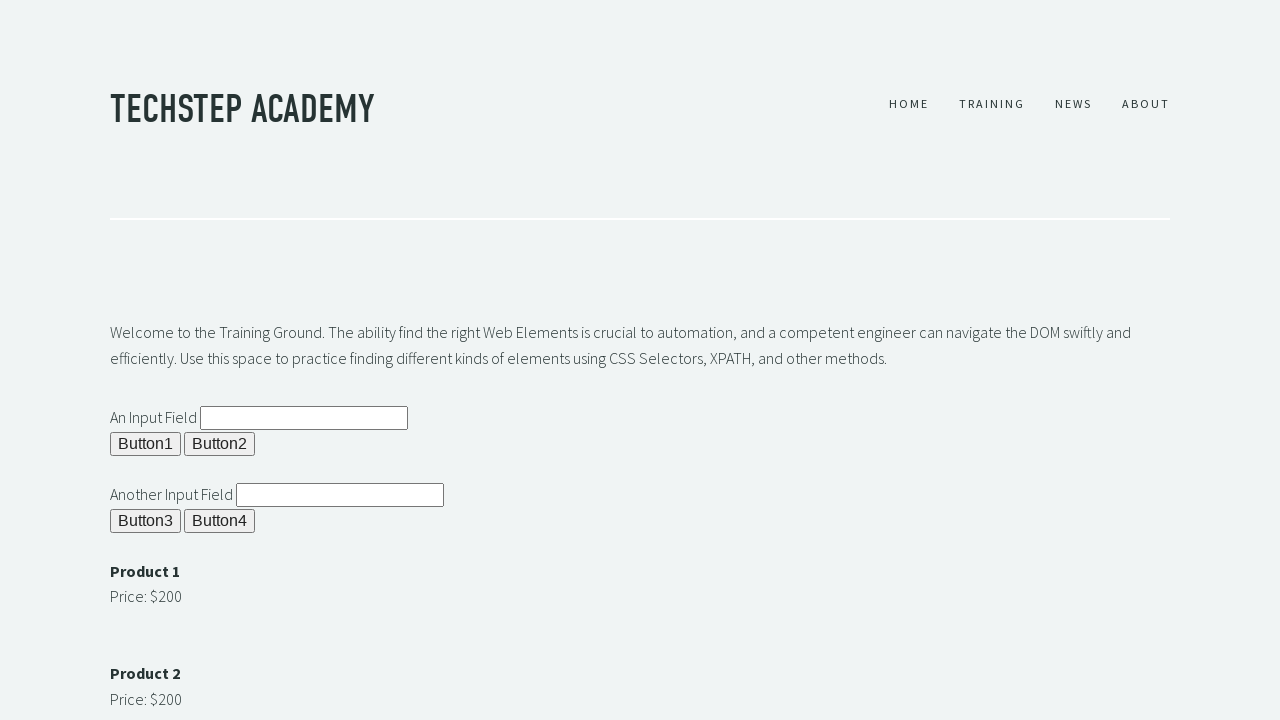

Filled input field #ipt1 with text 'it worked' on #ipt1
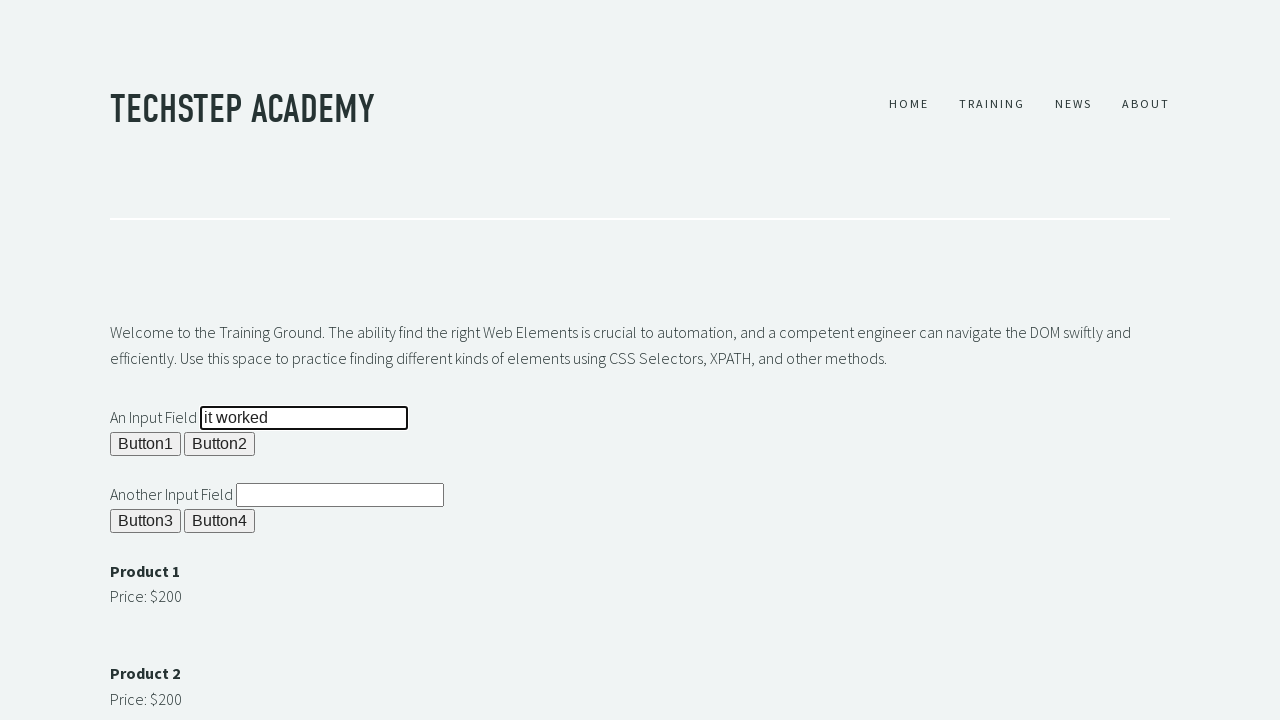

Clicked button #b1 at (146, 444) on #b1
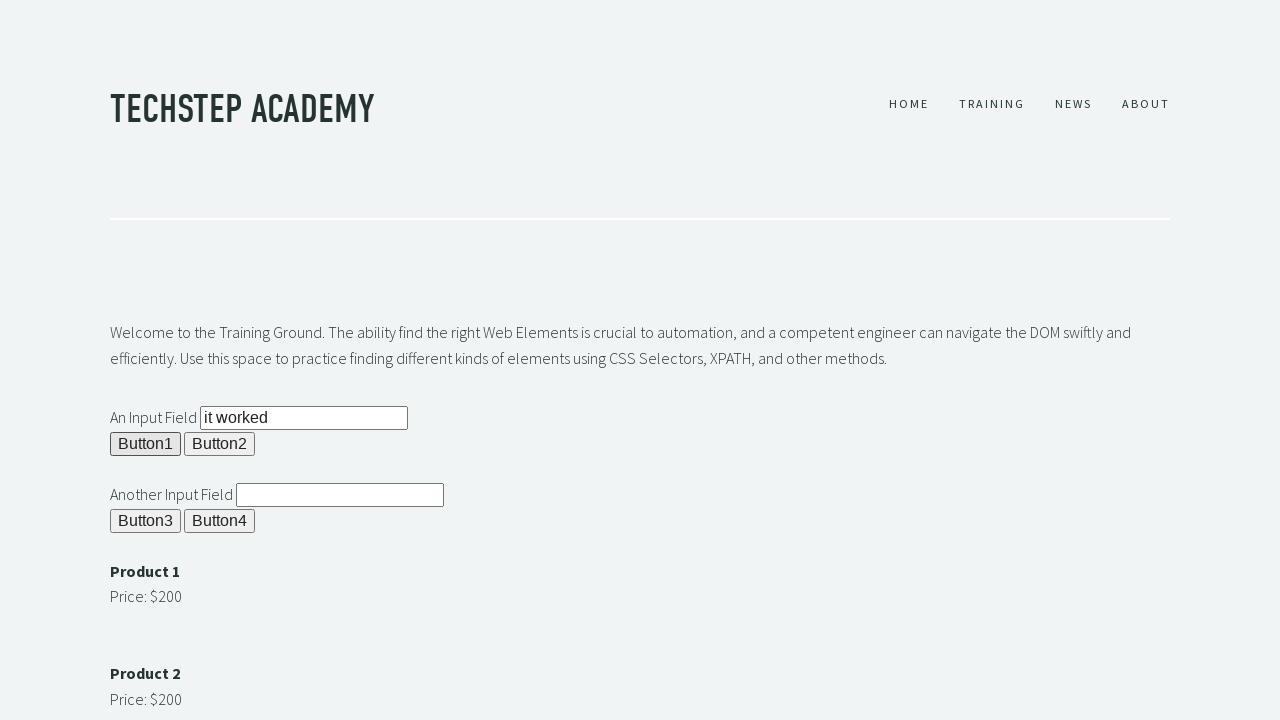

Retrieved input value from #ipt1
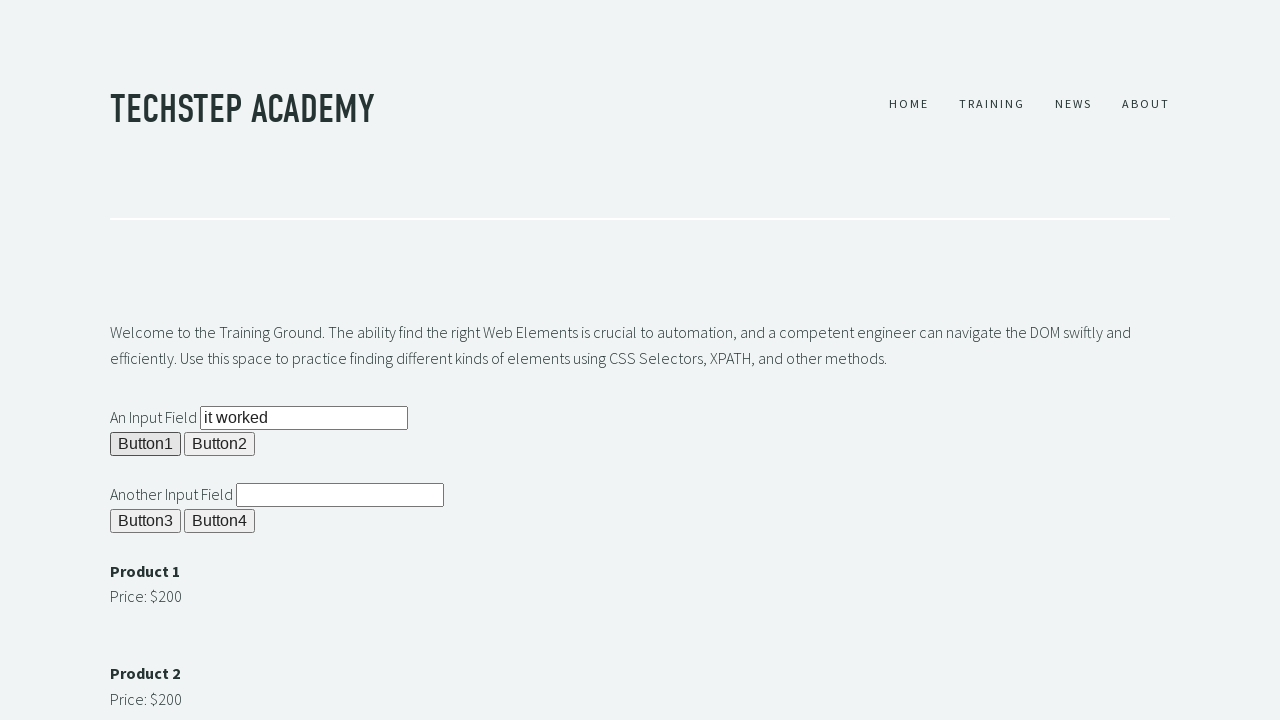

Verified input value persists as 'it worked'
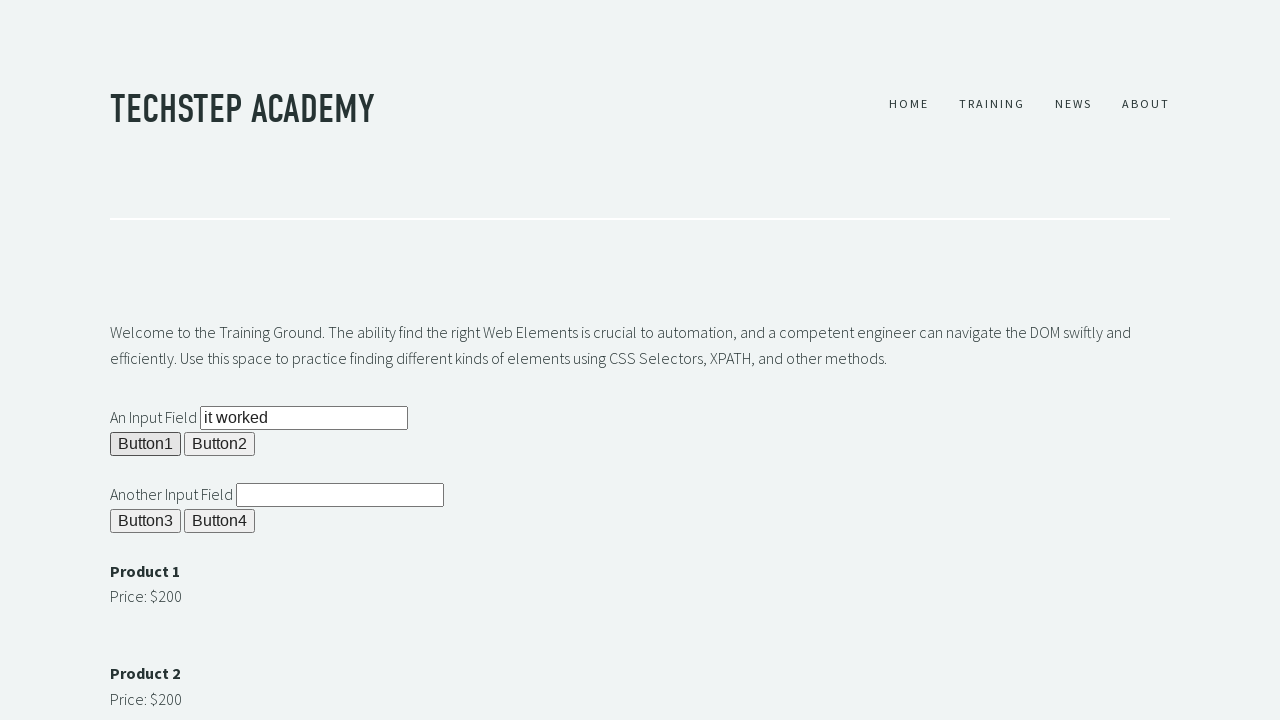

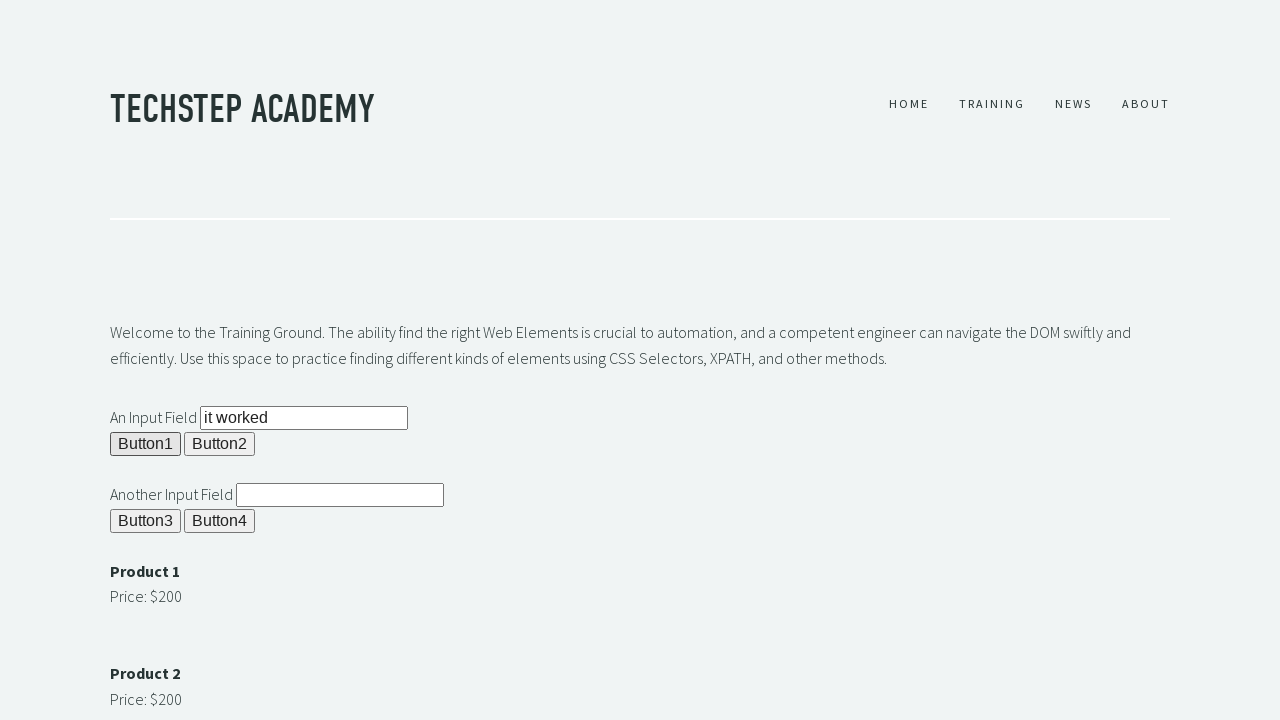